Tests dynamic controls with explicit waits by clicking Remove button, waiting for "It's gone!" message, then clicking Add button and waiting for "It's back!" message

Starting URL: https://the-internet.herokuapp.com/dynamic_controls

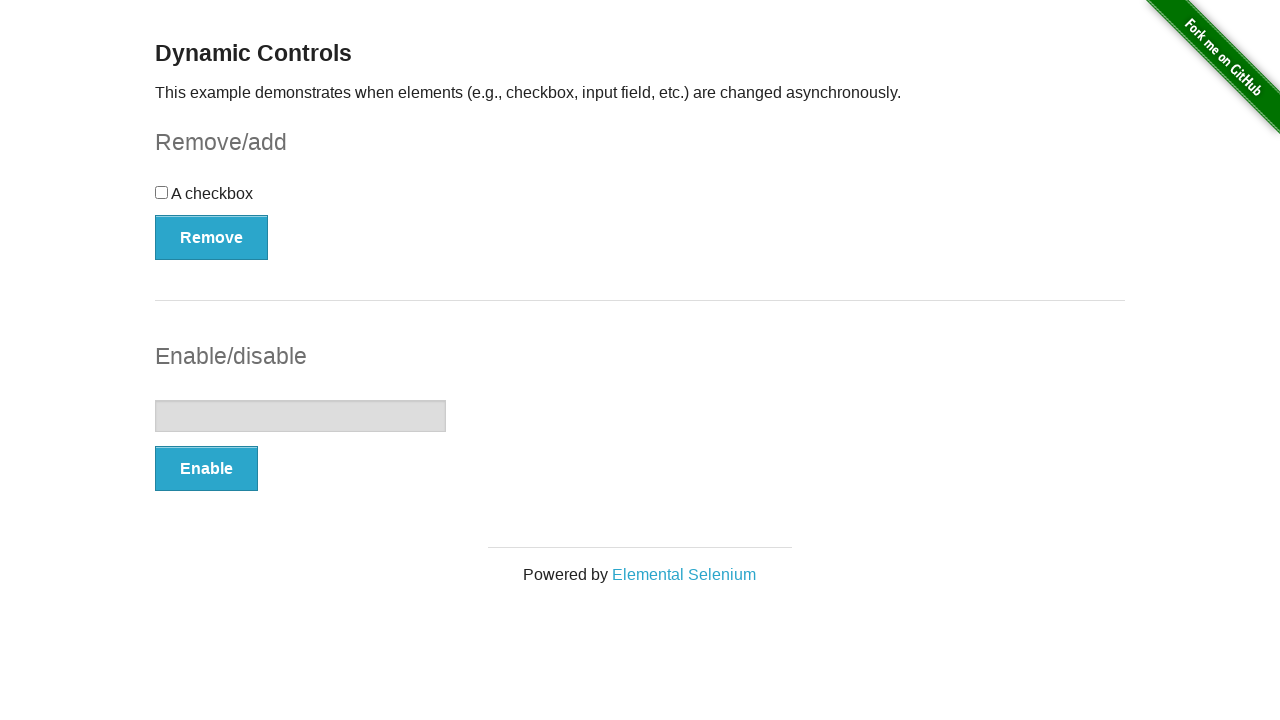

Clicked Remove button to trigger dynamic control removal at (212, 237) on xpath=//button[@onclick='swapCheckbox()']
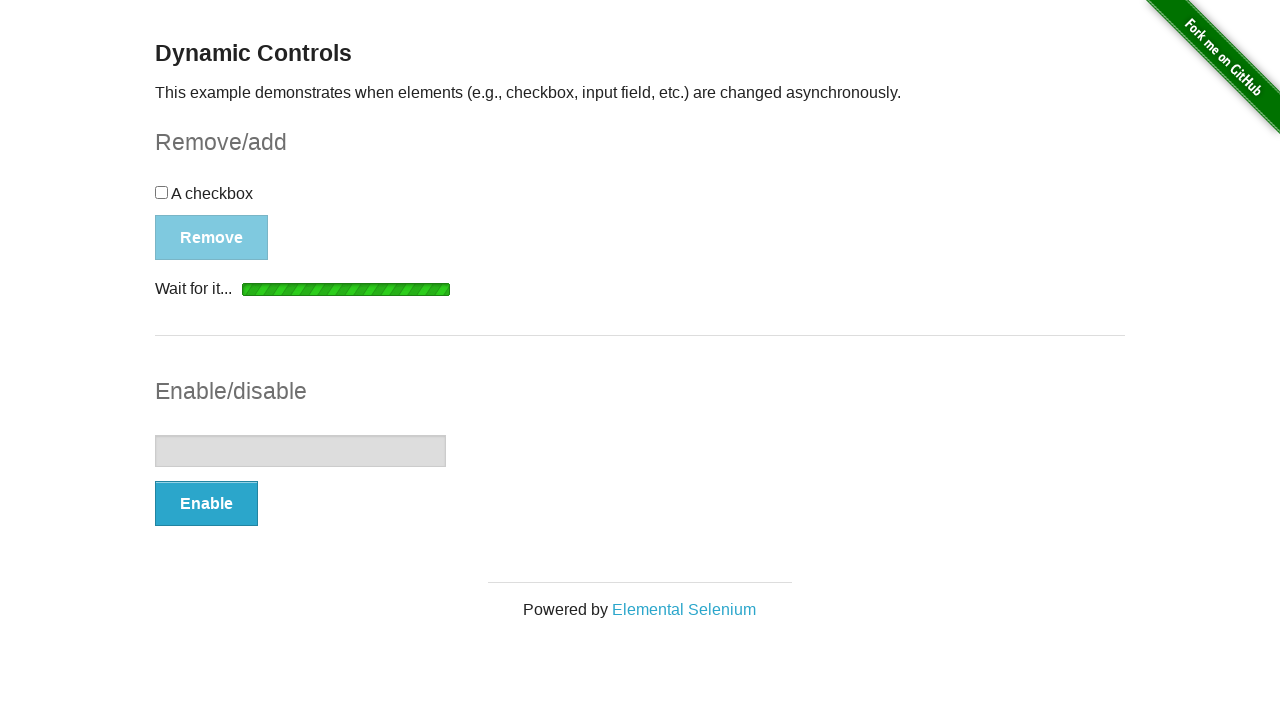

Waited for and found the 'It's gone!' message element
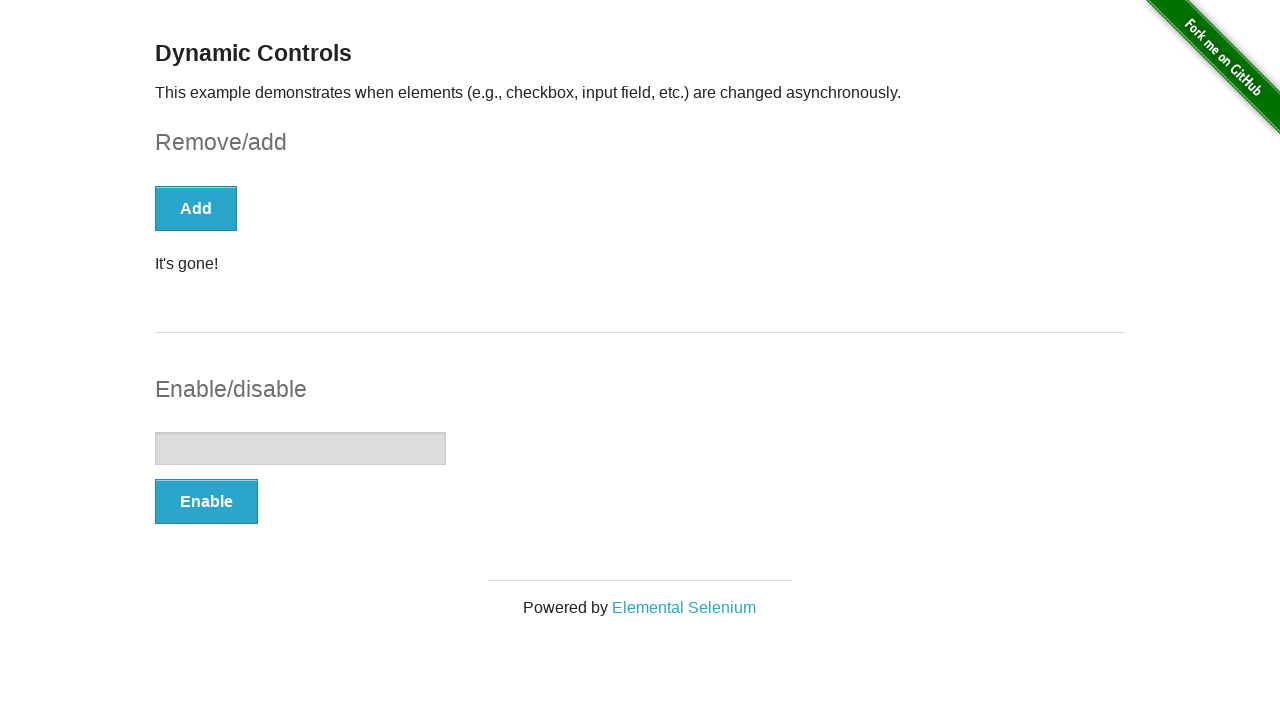

Verified that the 'It's gone!' message is visible
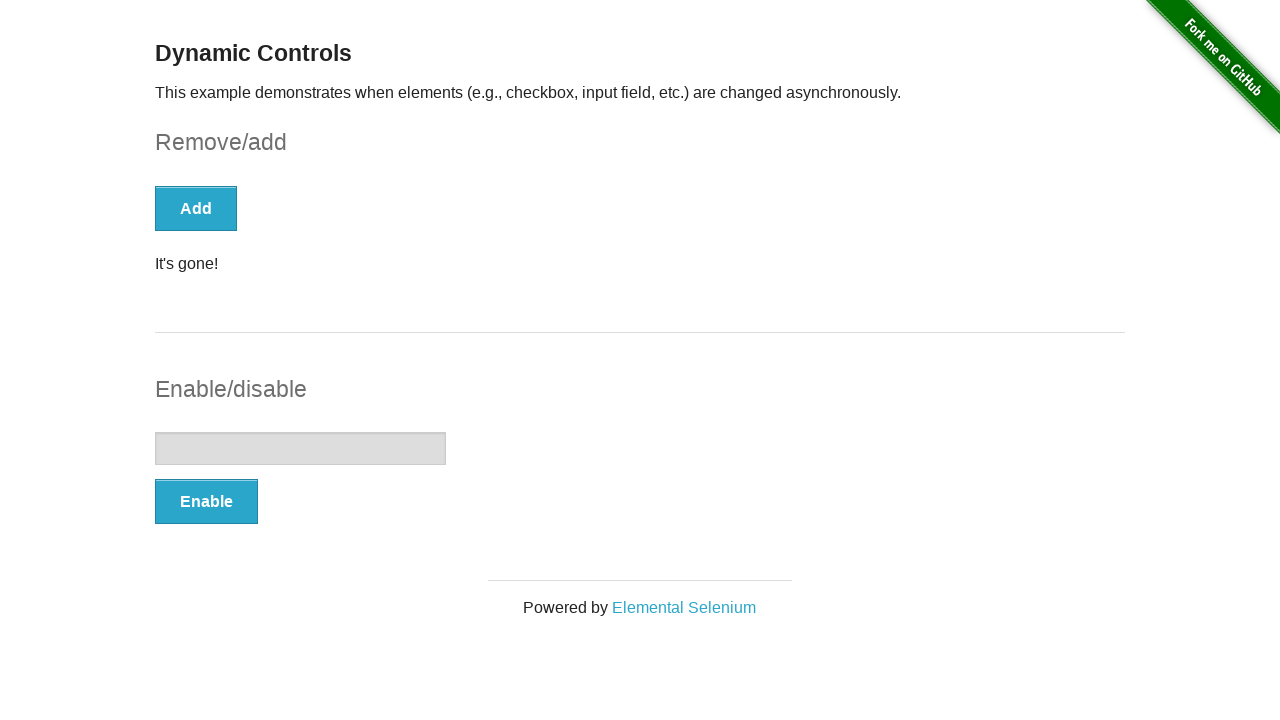

Clicked Add button to restore the dynamic control at (196, 208) on xpath=//button[@onclick='swapCheckbox()']
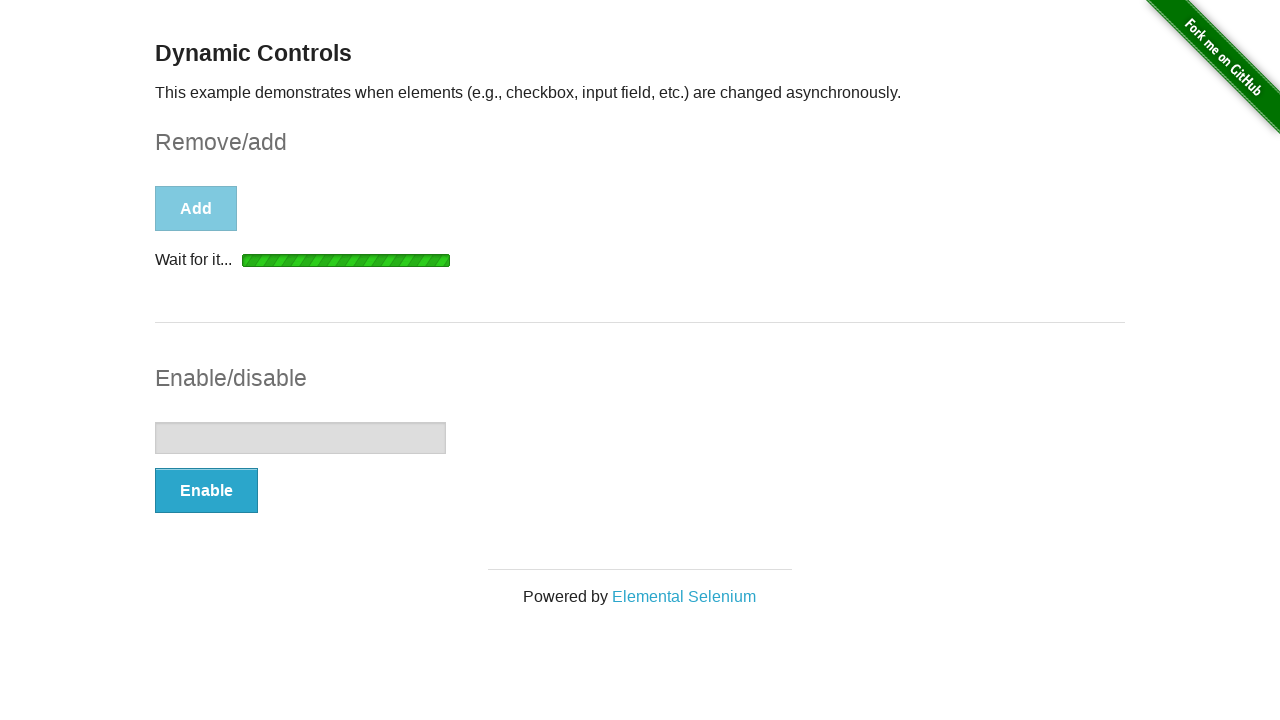

Waited for and found the 'It's back!' message element
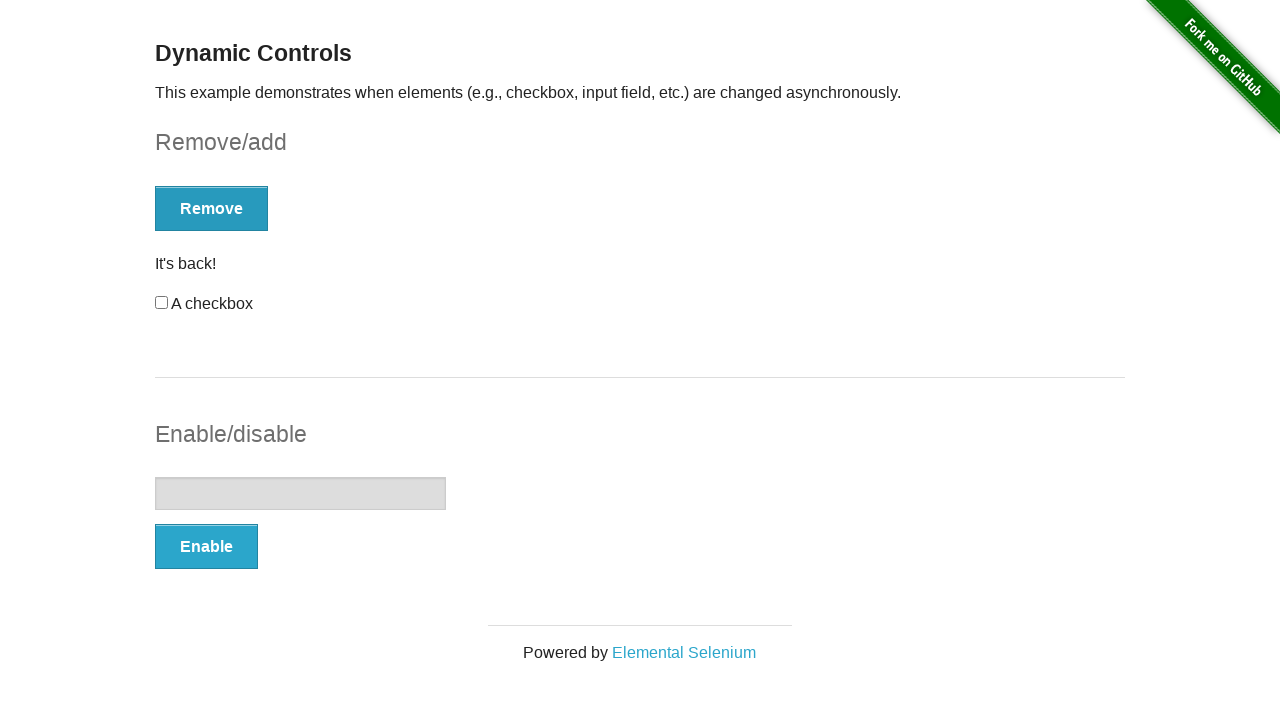

Verified that the 'It's back!' message is visible
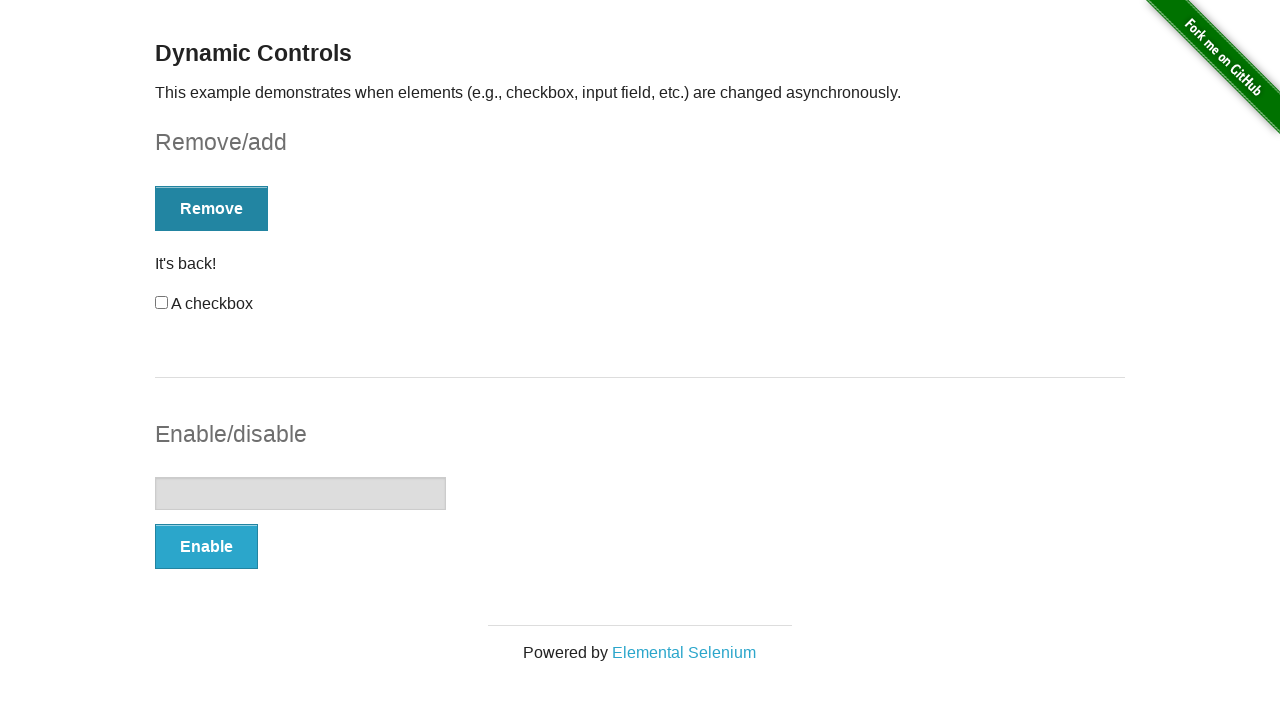

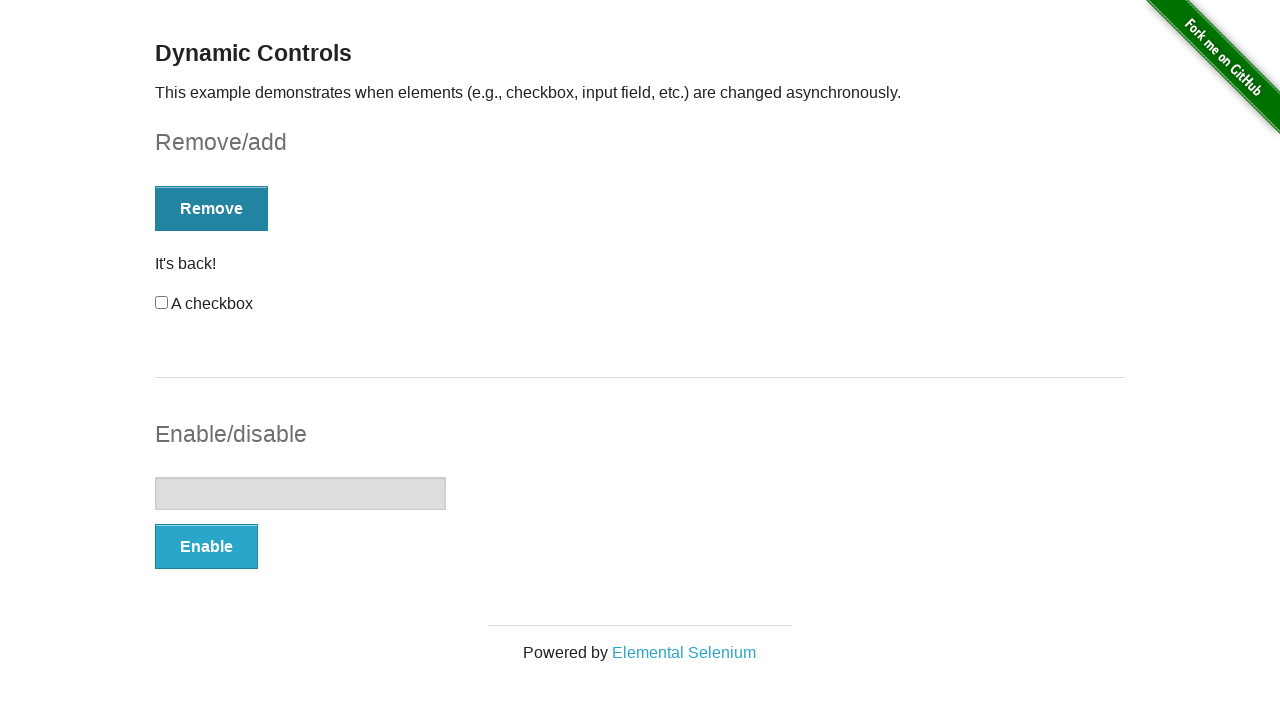